Tests iframe handling by switching to an iframe, clicking a button inside it, then switching back to the main content and clicking a navigation link

Starting URL: https://www.w3schools.com/js/tryit.asp?filename=tryjs_myfirst

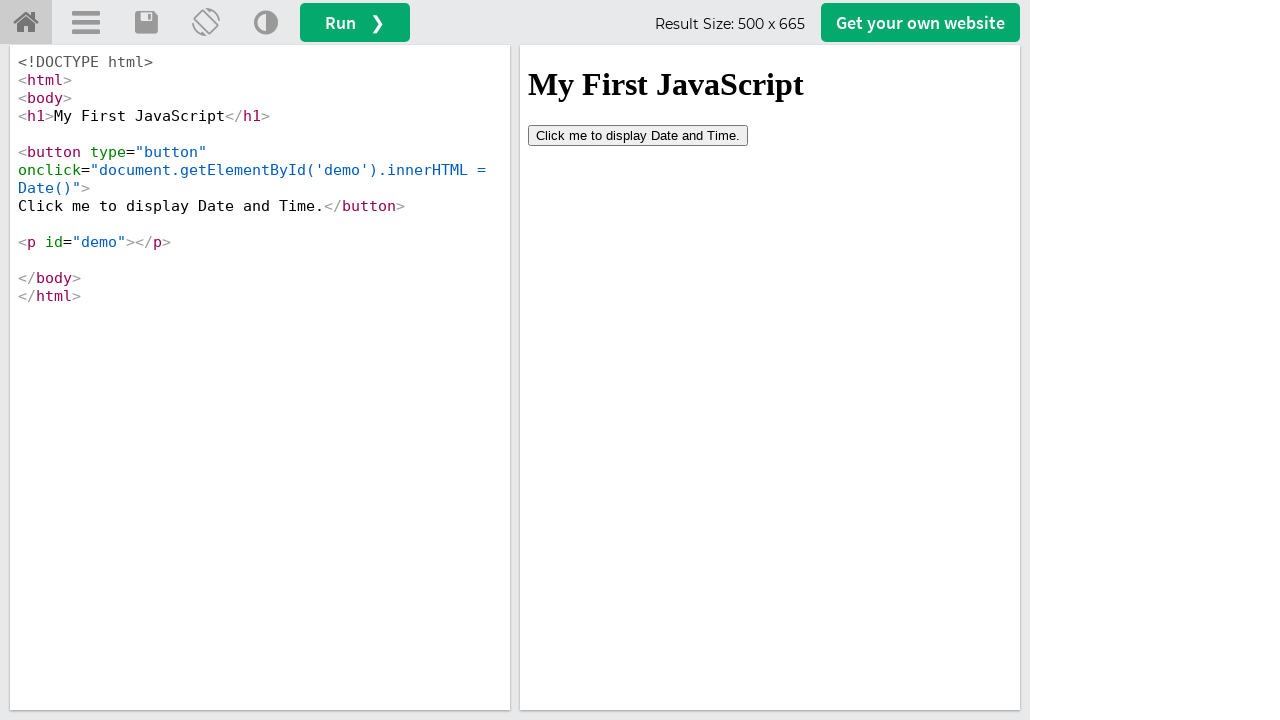

Located iframe with id 'iframeResult'
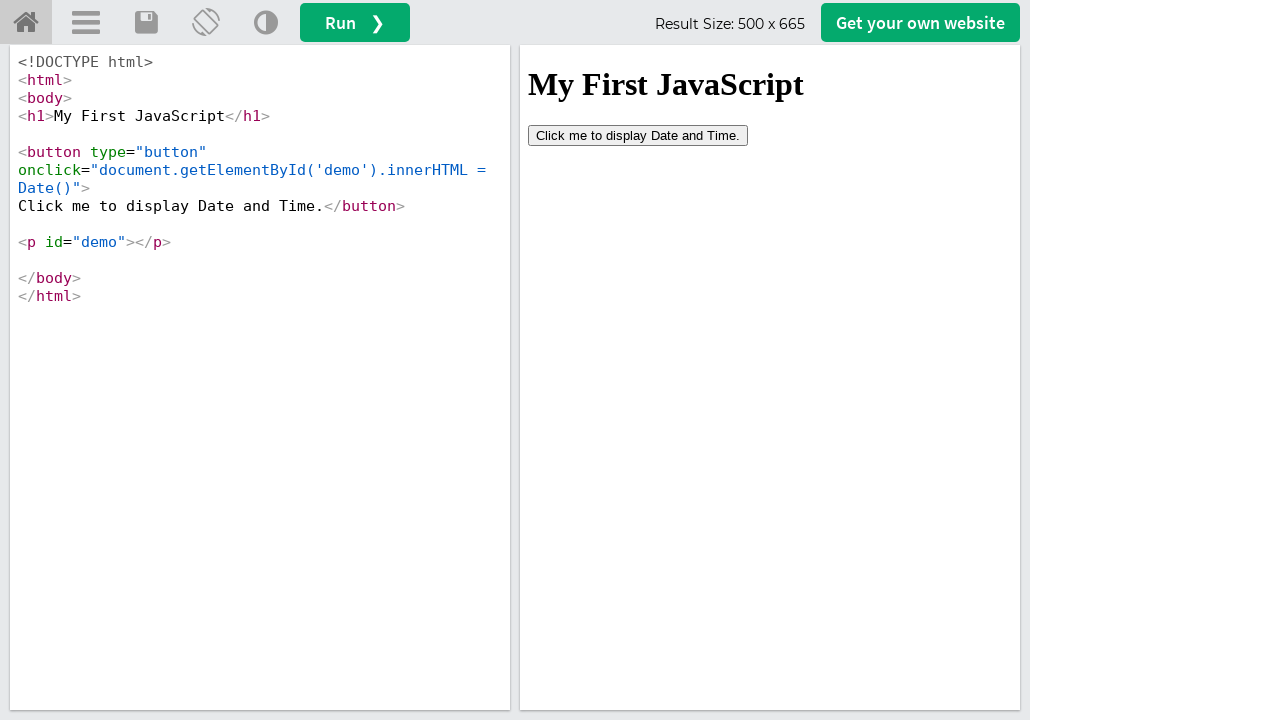

Clicked 'display' button inside iframe at (638, 135) on iframe#iframeResult >> internal:control=enter-frame >> xpath=//button[contains(t
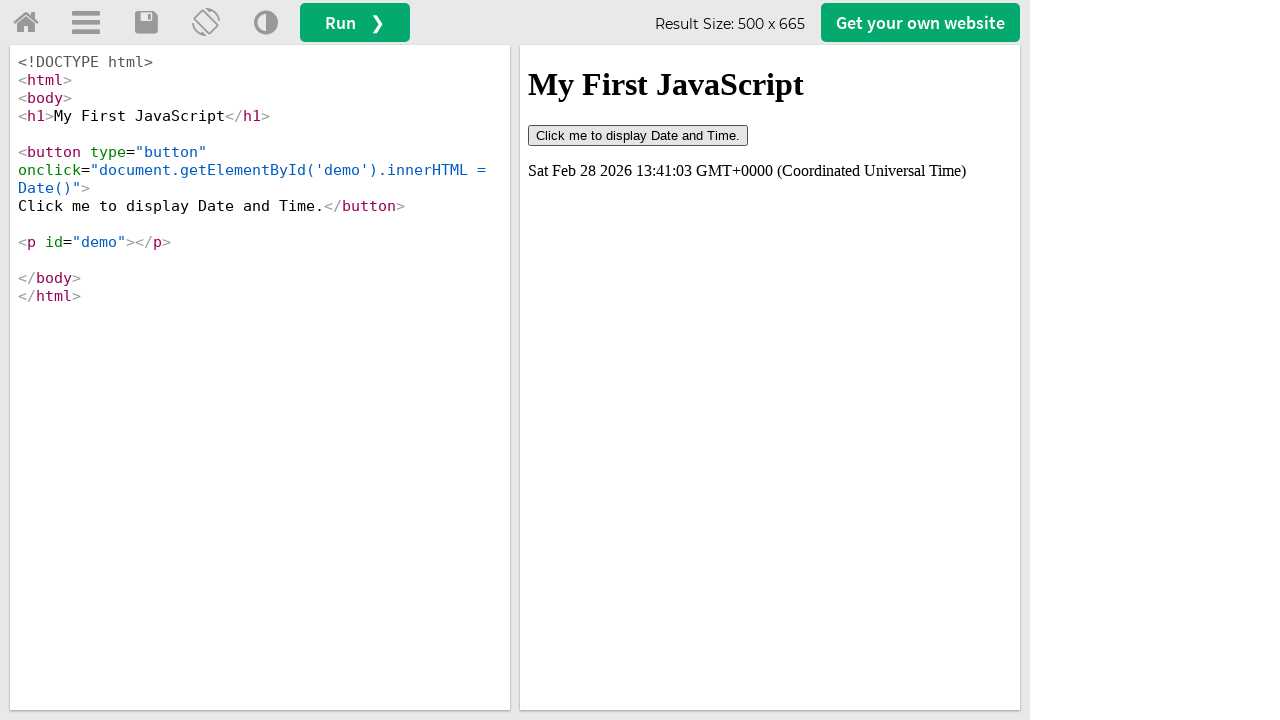

Waited 1000ms for button action to complete
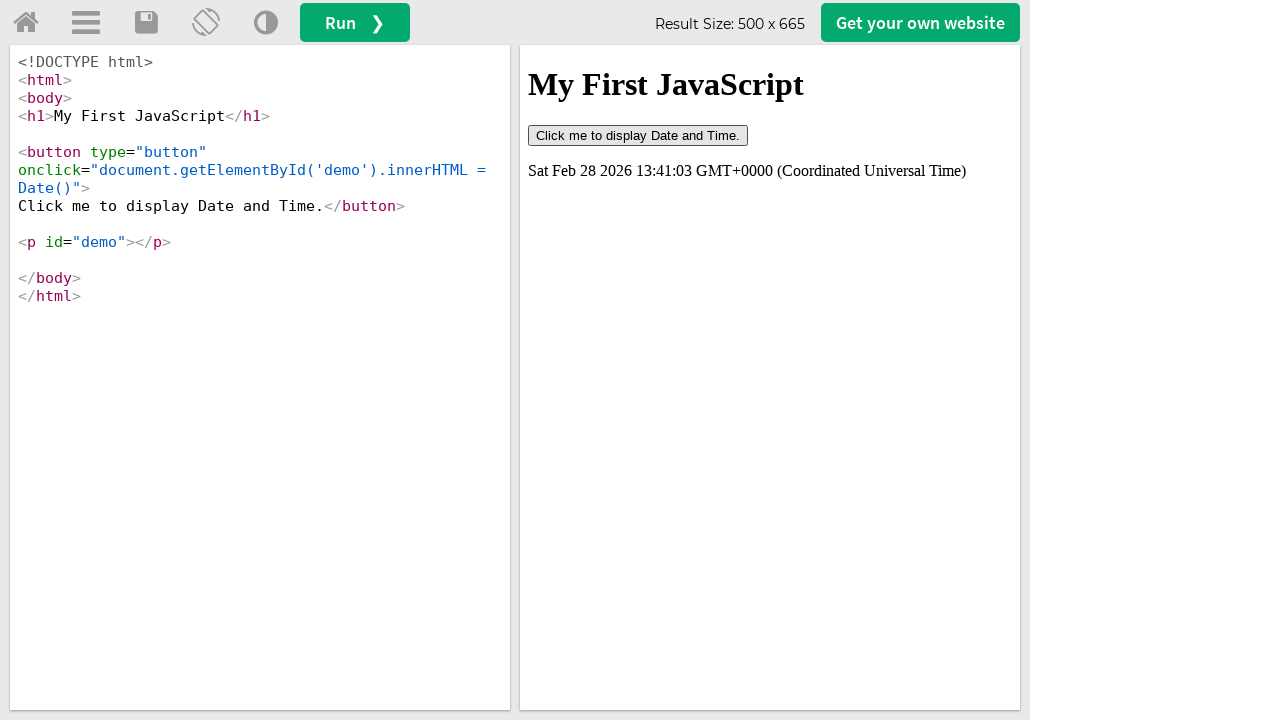

Clicked 'Try it Home' navigation link in main content at (26, 23) on a#tryhome
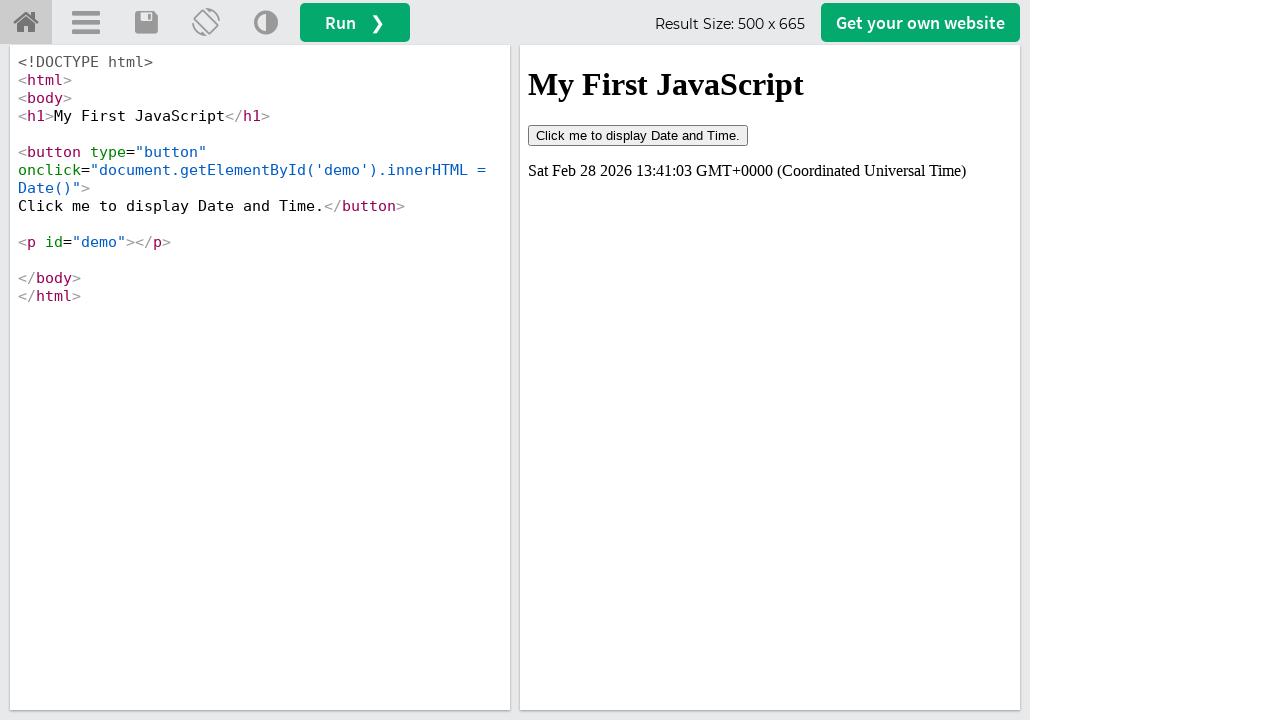

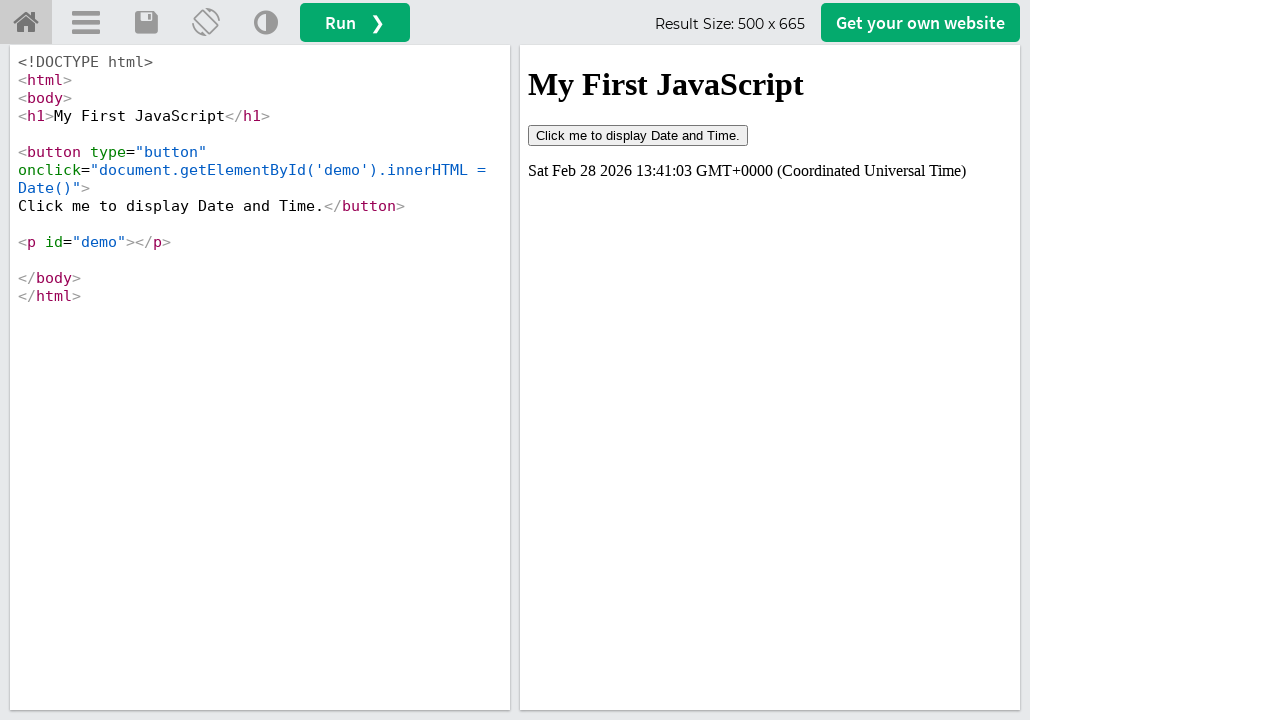